Tests switching between browser windows by opening a new window, navigating to a different page, and switching back

Starting URL: https://devqa.io/selenium-css-selectors/

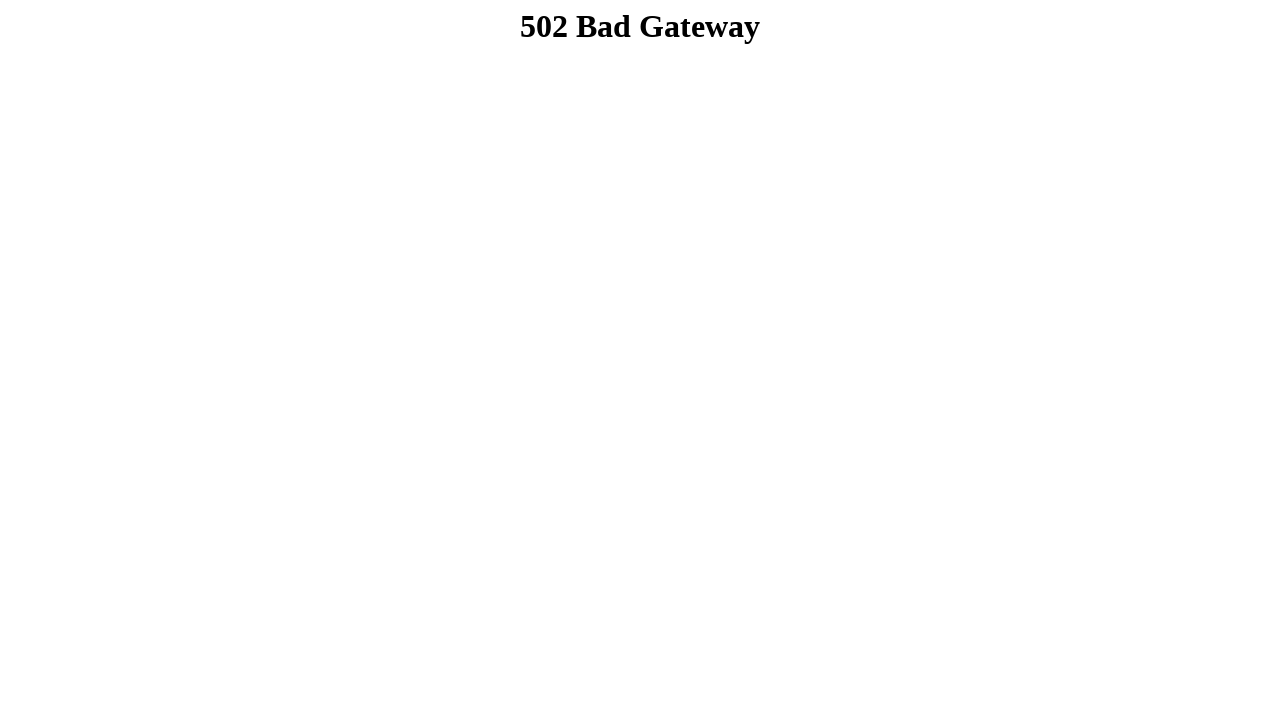

Stored reference to current page at https://devqa.io/selenium-css-selectors/
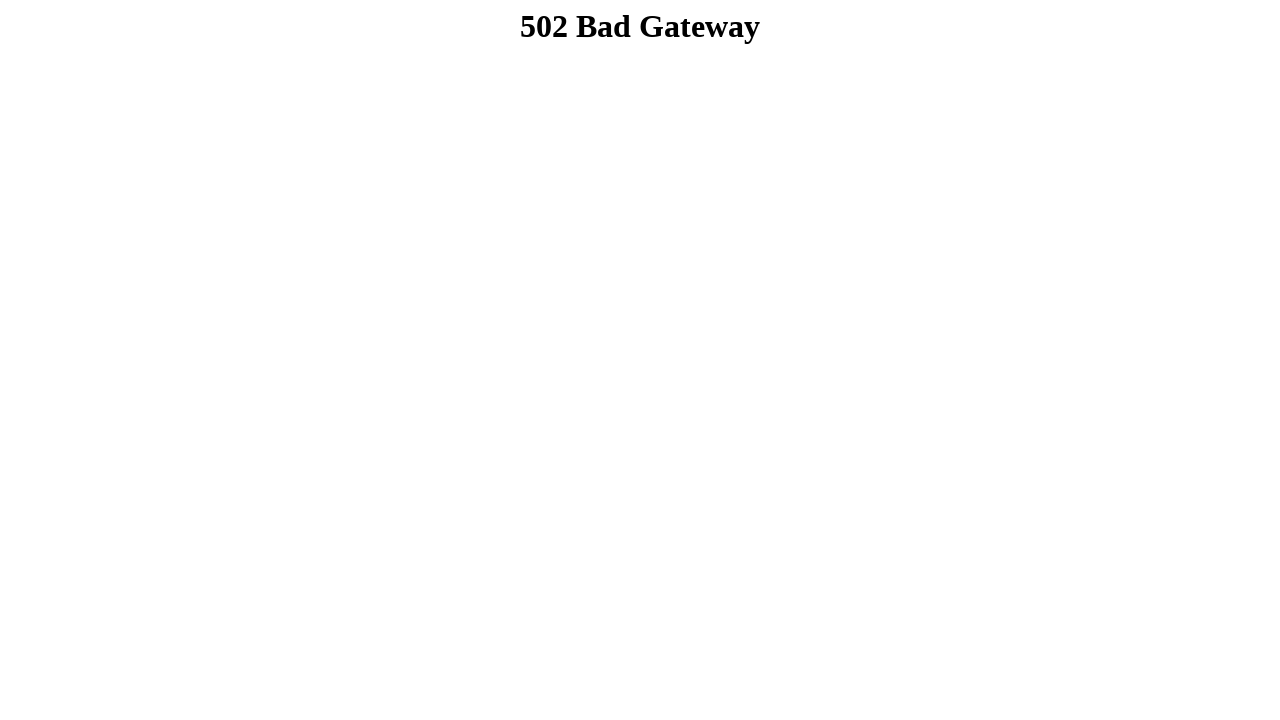

Opened new browser window/tab
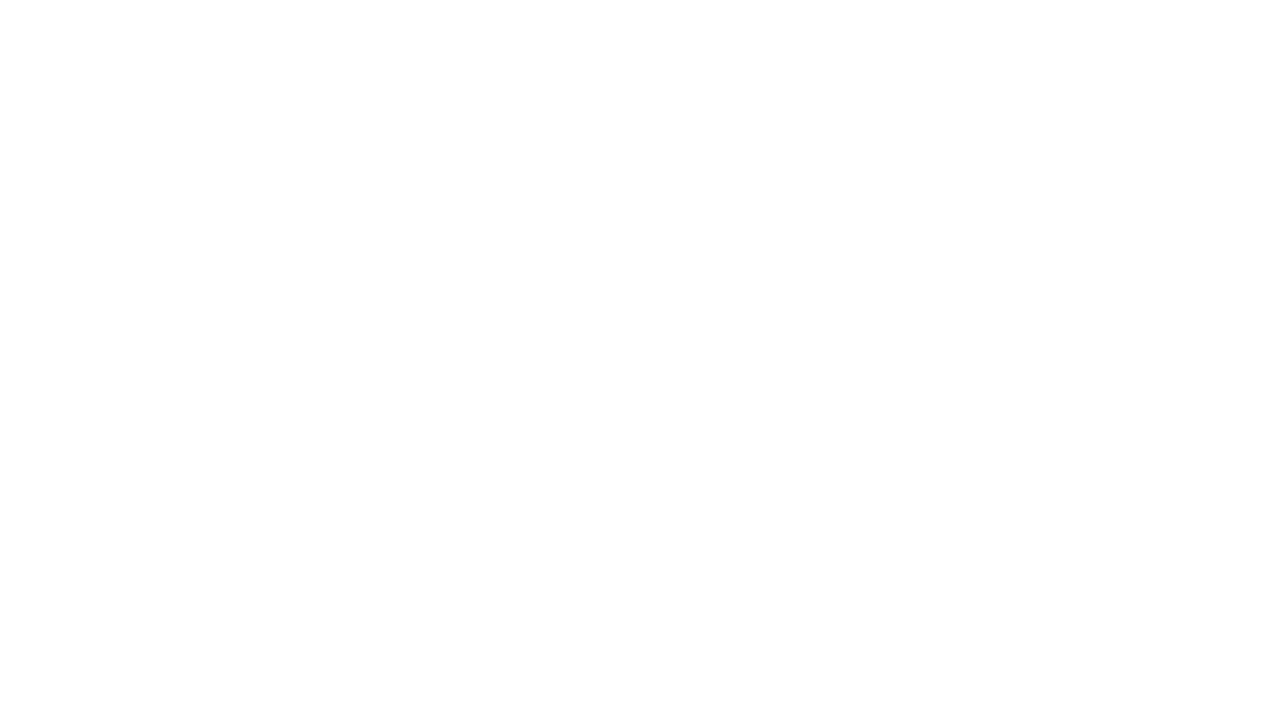

Navigated new window to https://devqa.io/selenium-tutorial/
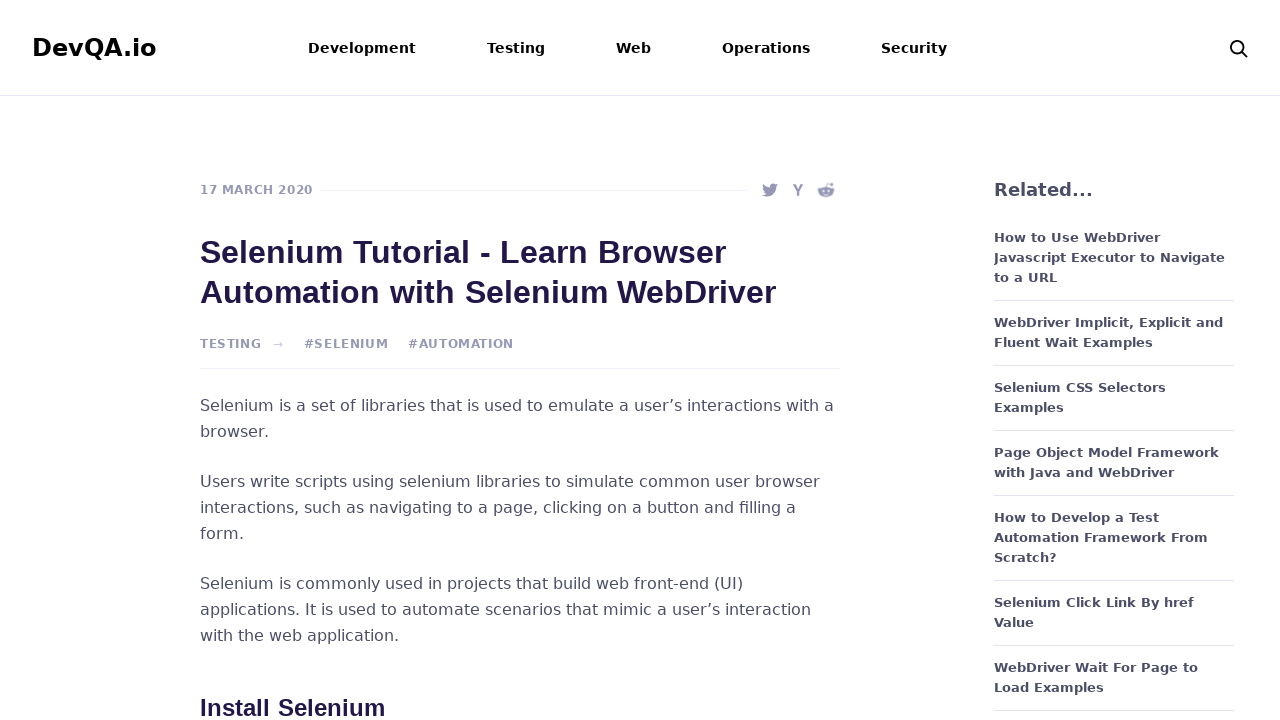

Switched back to original window/tab at https://devqa.io/selenium-css-selectors/
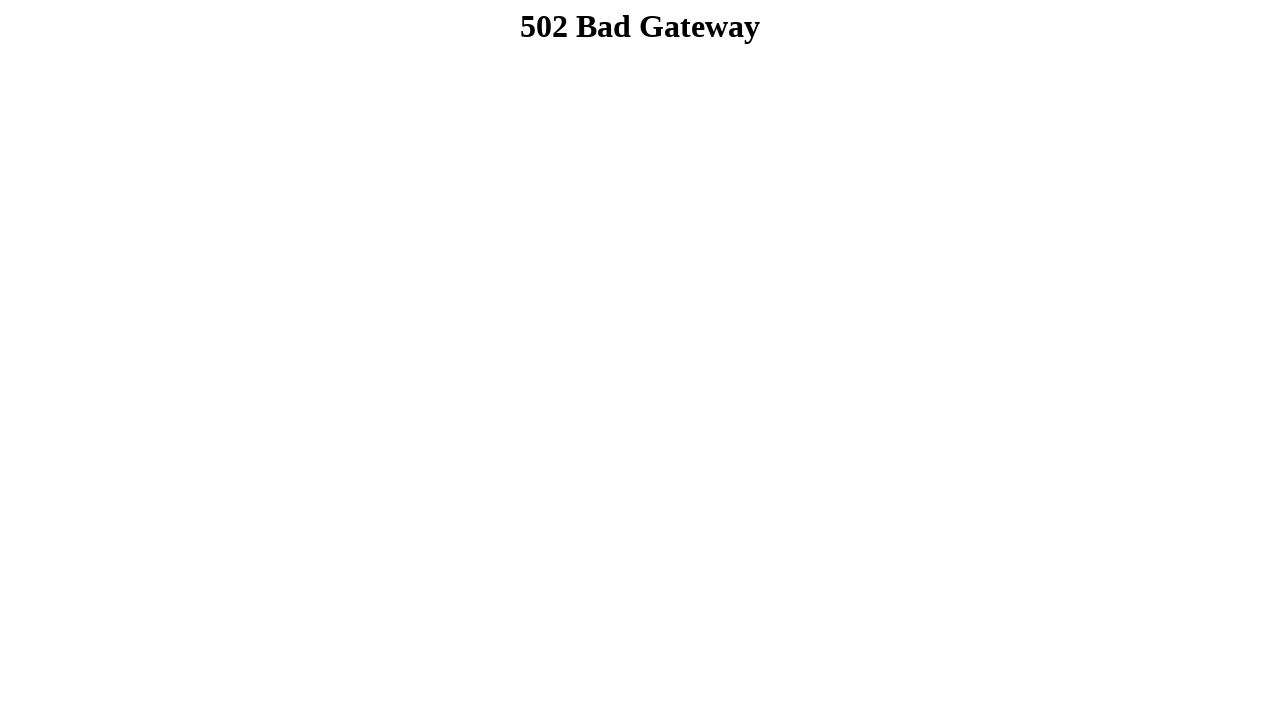

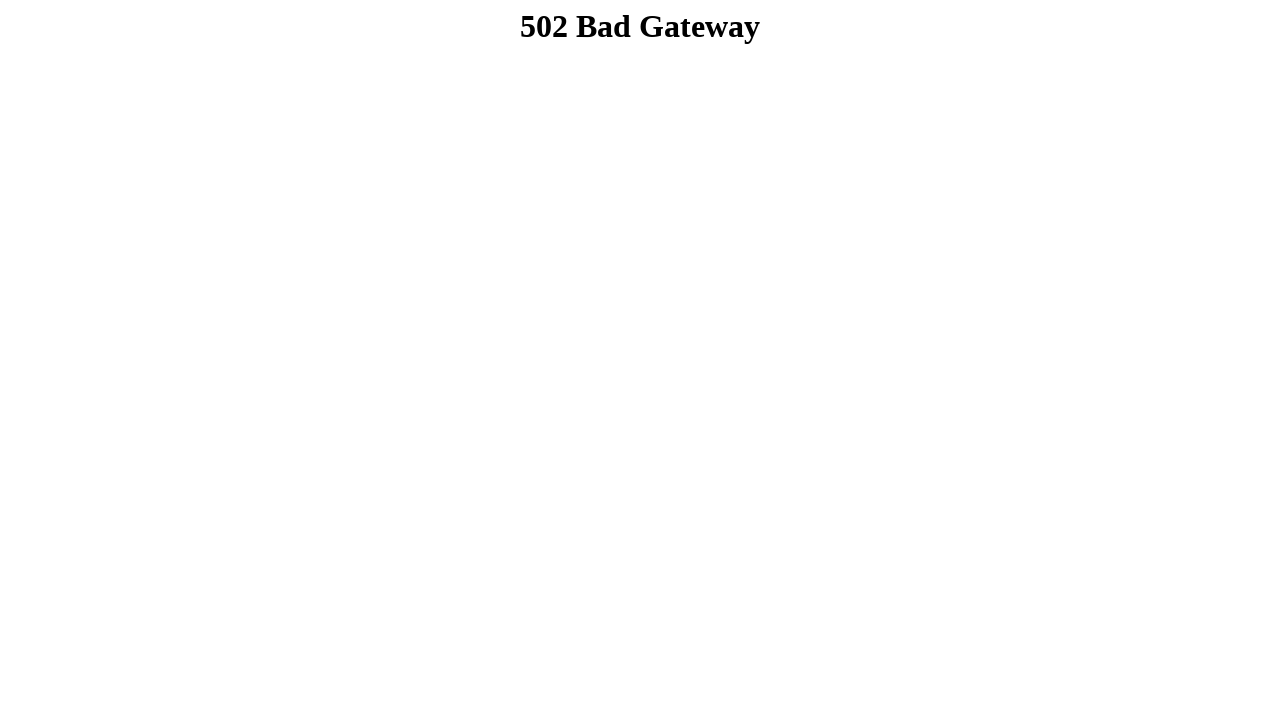